Tests the YouTube channel link by clicking it and verifying it opens YouTube in a new tab.

Starting URL: https://selectorshub.com/xpath-practice-page/

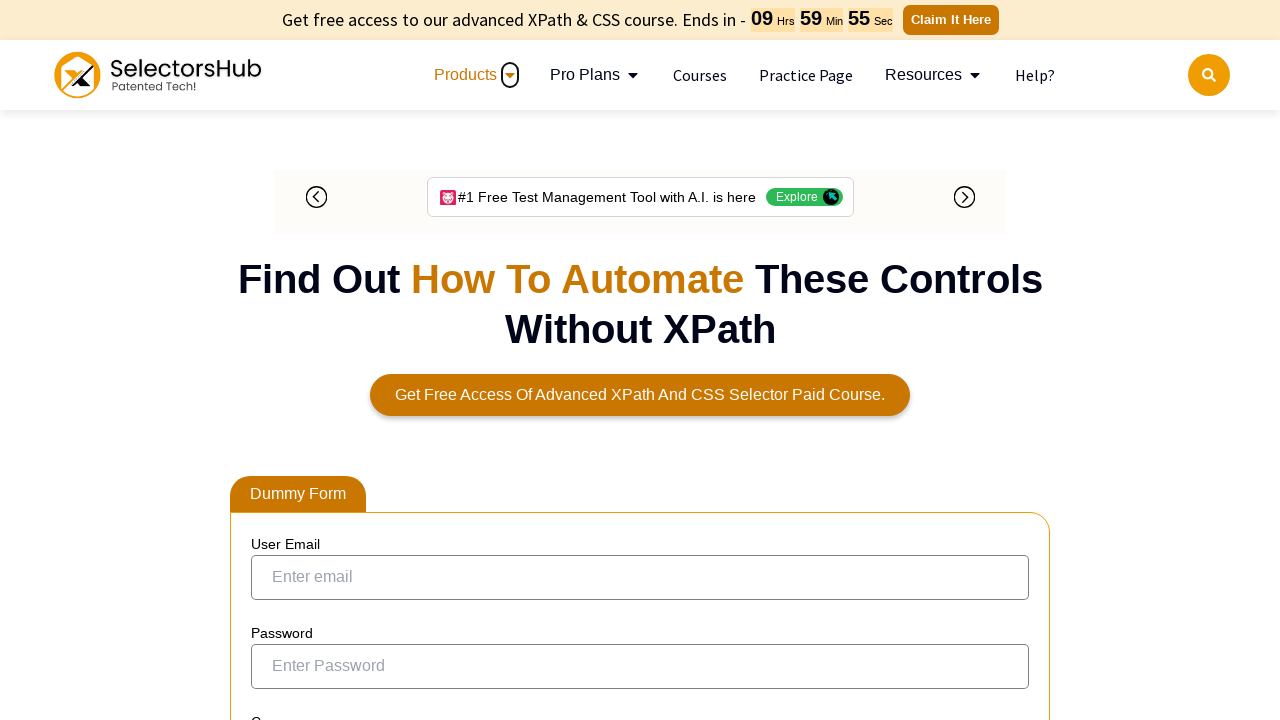

Clicked SelectorsHub YouTube Channel link and new tab opened at (388, 361) on a:has-text('SelectorsHub Youtube Channel')
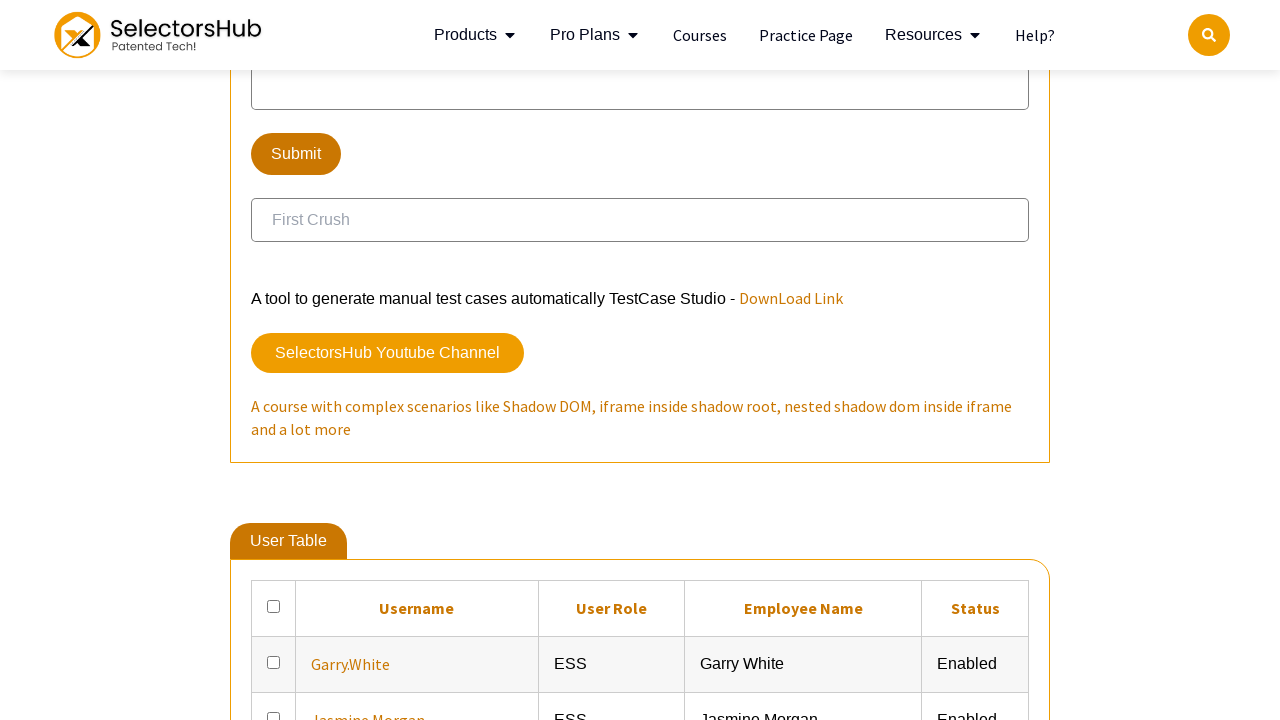

Retrieved new page object from context
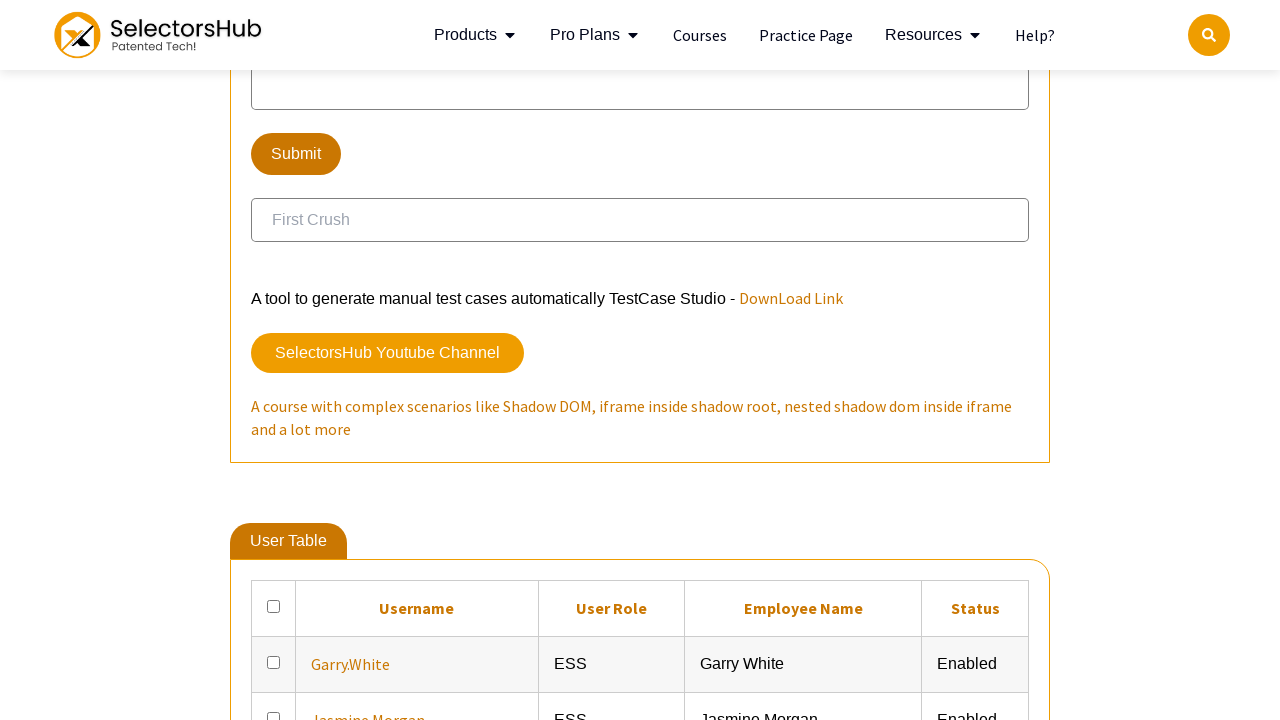

New page loaded with domcontentloaded state
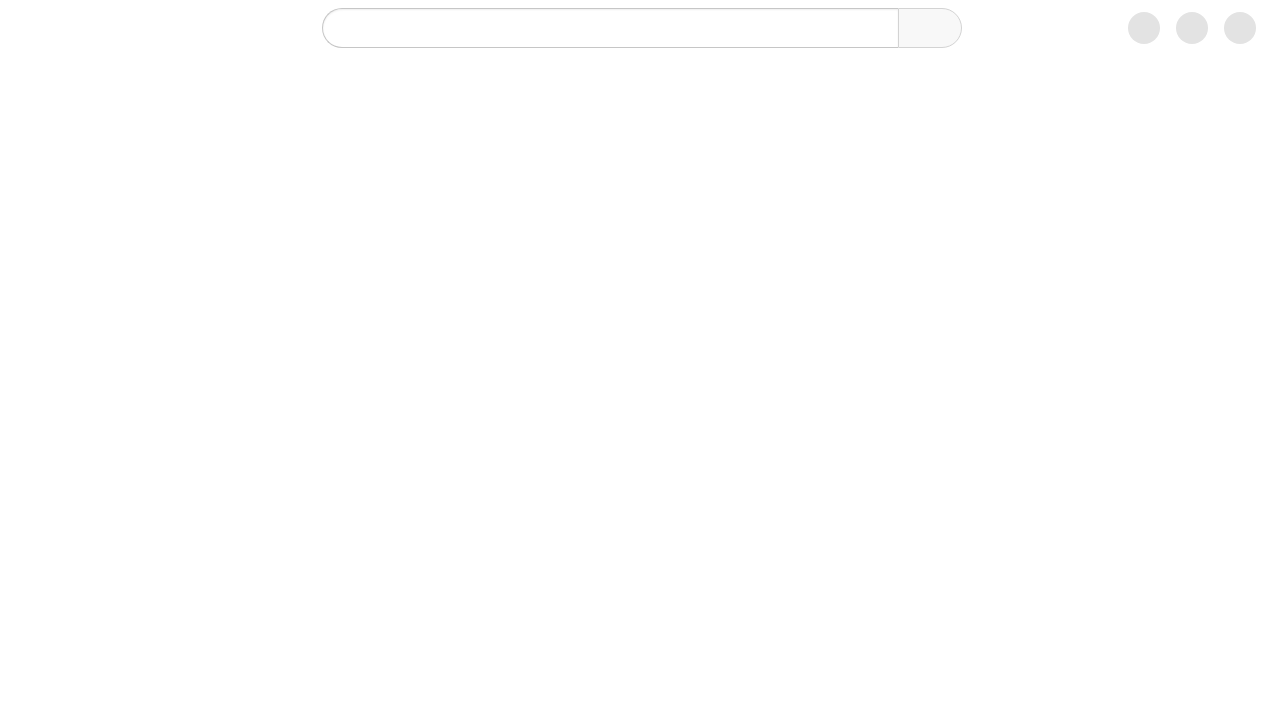

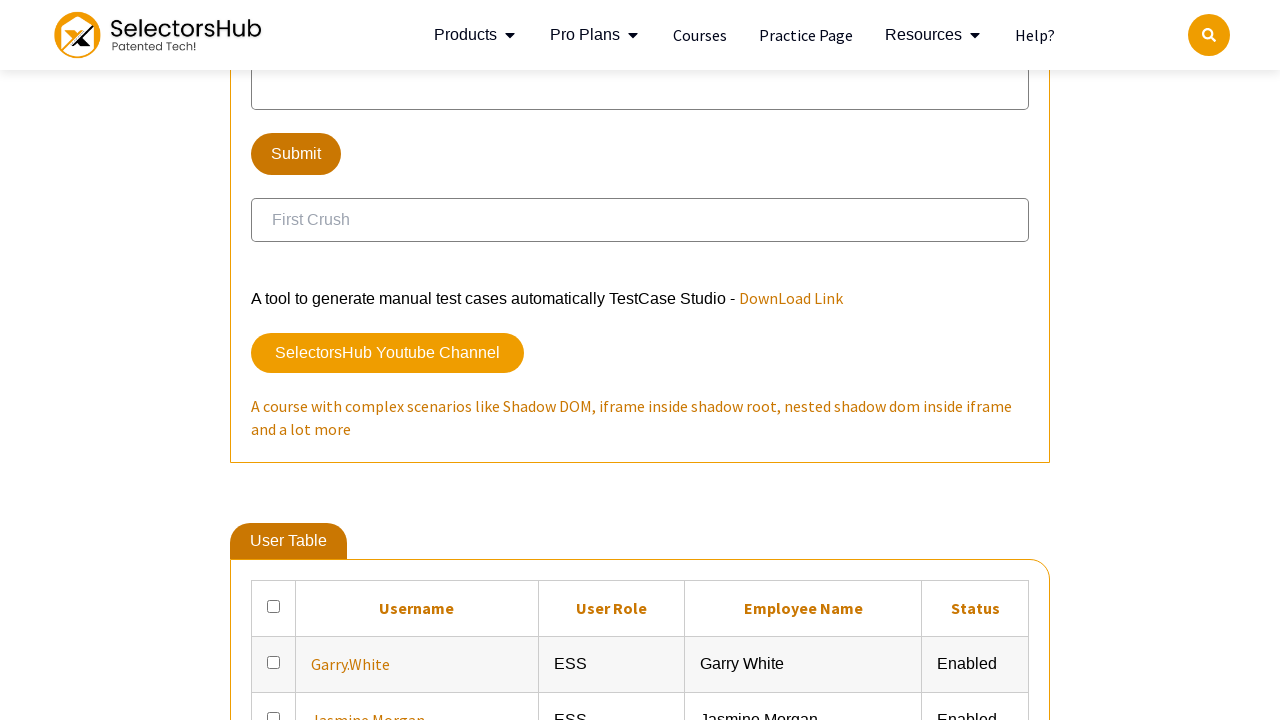